Tests handling of a prompt JavaScript alert by clicking a button to trigger the alert, entering text, and accepting it

Starting URL: https://v1.training-support.net/selenium/javascript-alerts

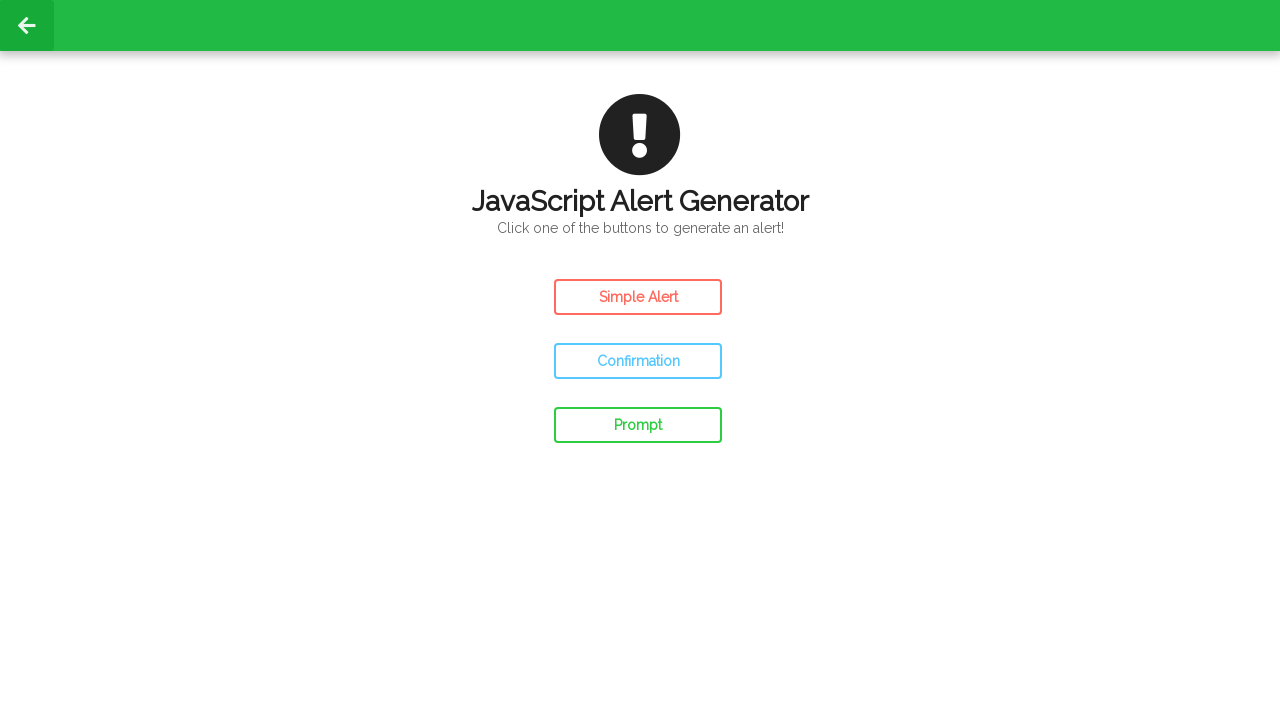

Registered dialog handler to accept prompt with text 'HI'
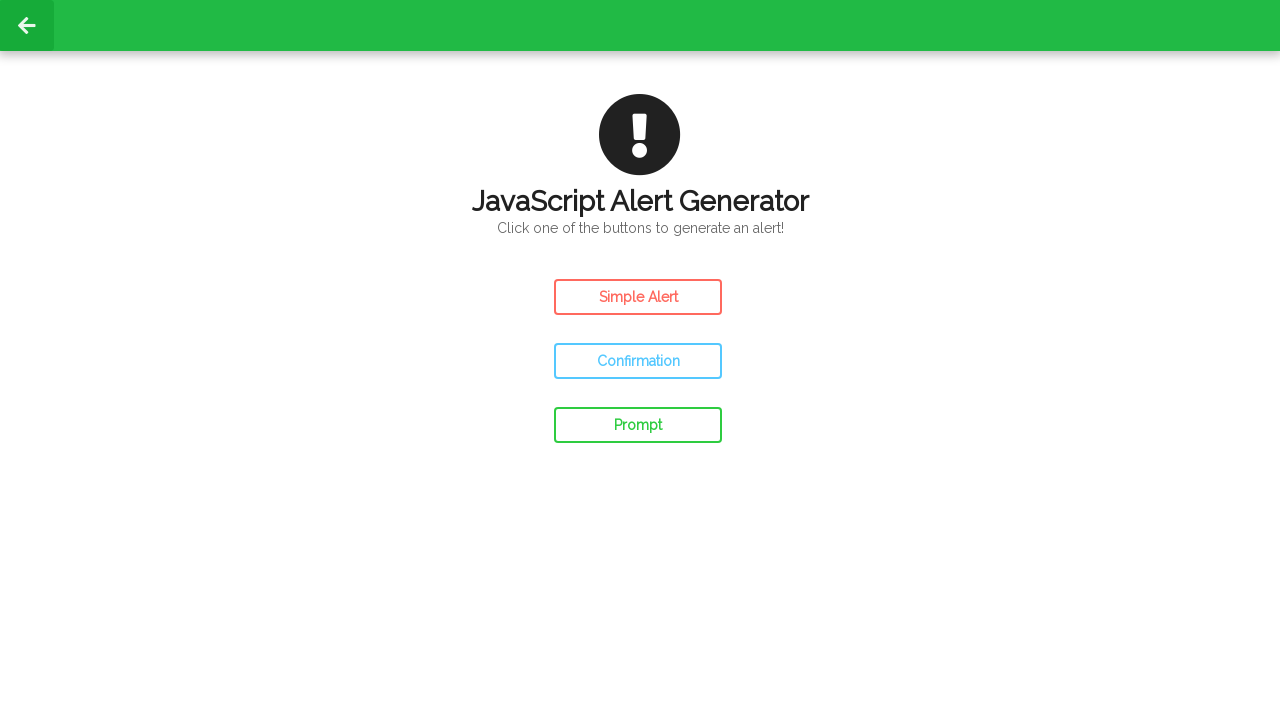

Clicked prompt alert button to trigger JavaScript alert at (638, 425) on #prompt
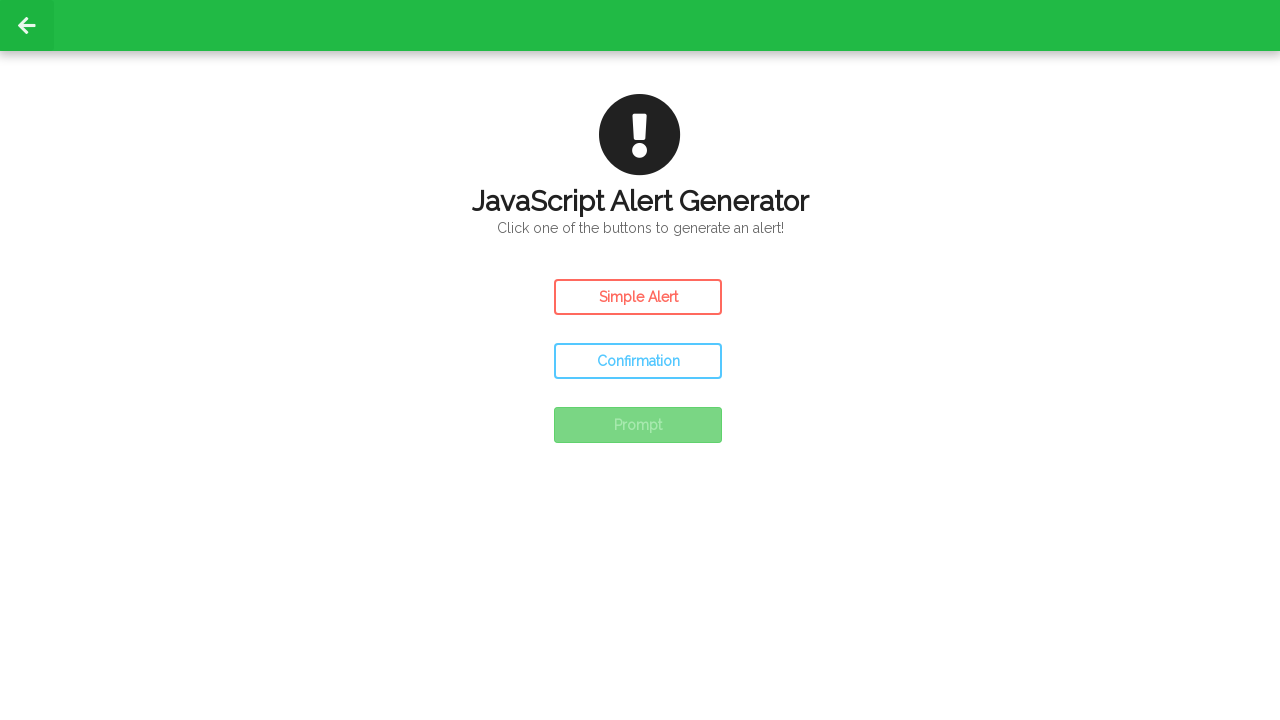

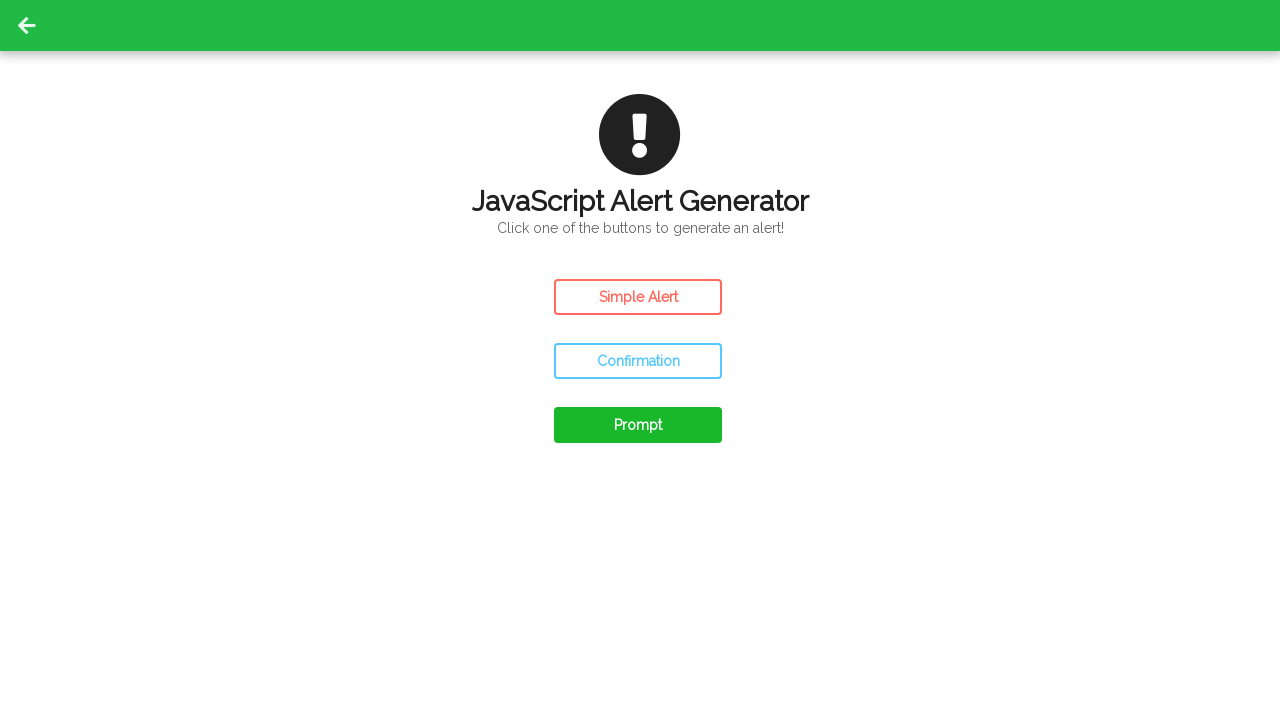